Tests the join page form by navigating to it and filling in business membership information including first name, last name, business name, and title

Starting URL: https://udodavid.github.io/cse270-teton/index.html

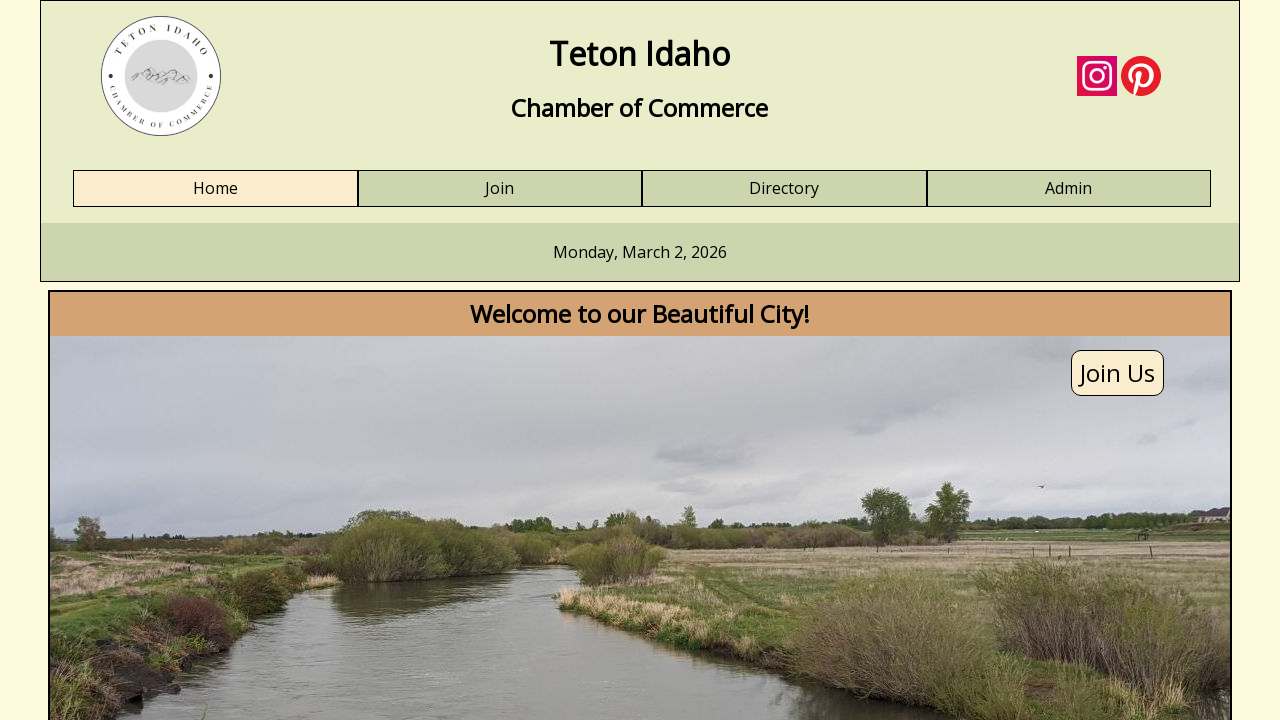

Clicked Join link to navigate to join page at (500, 189) on text=Join
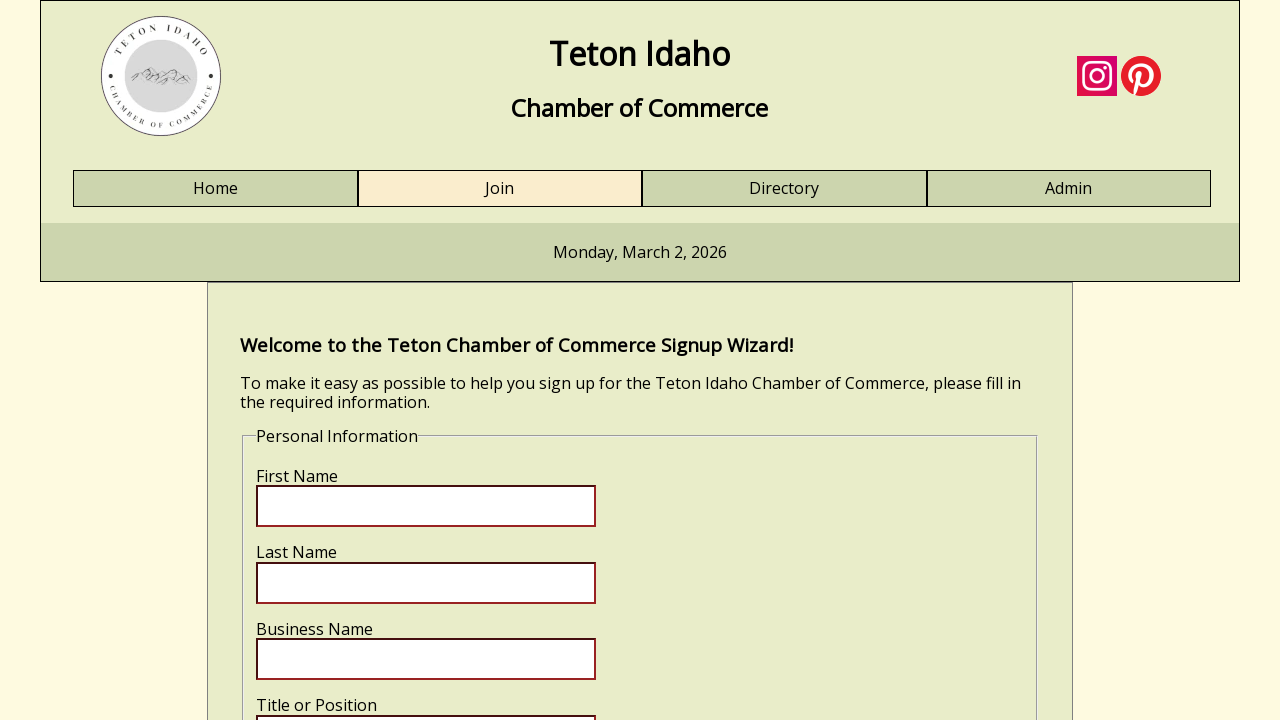

Join page form loaded with first name field visible
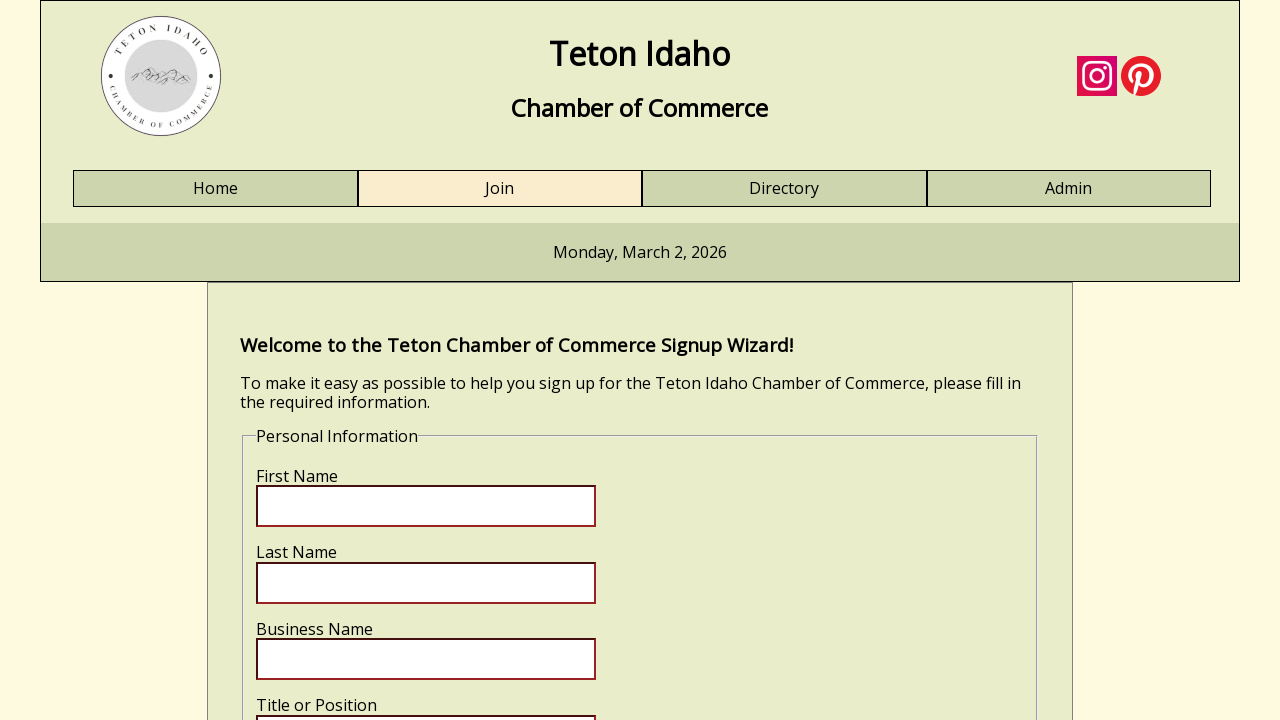

Filled first name field with 'Michael' on input[name='fname']
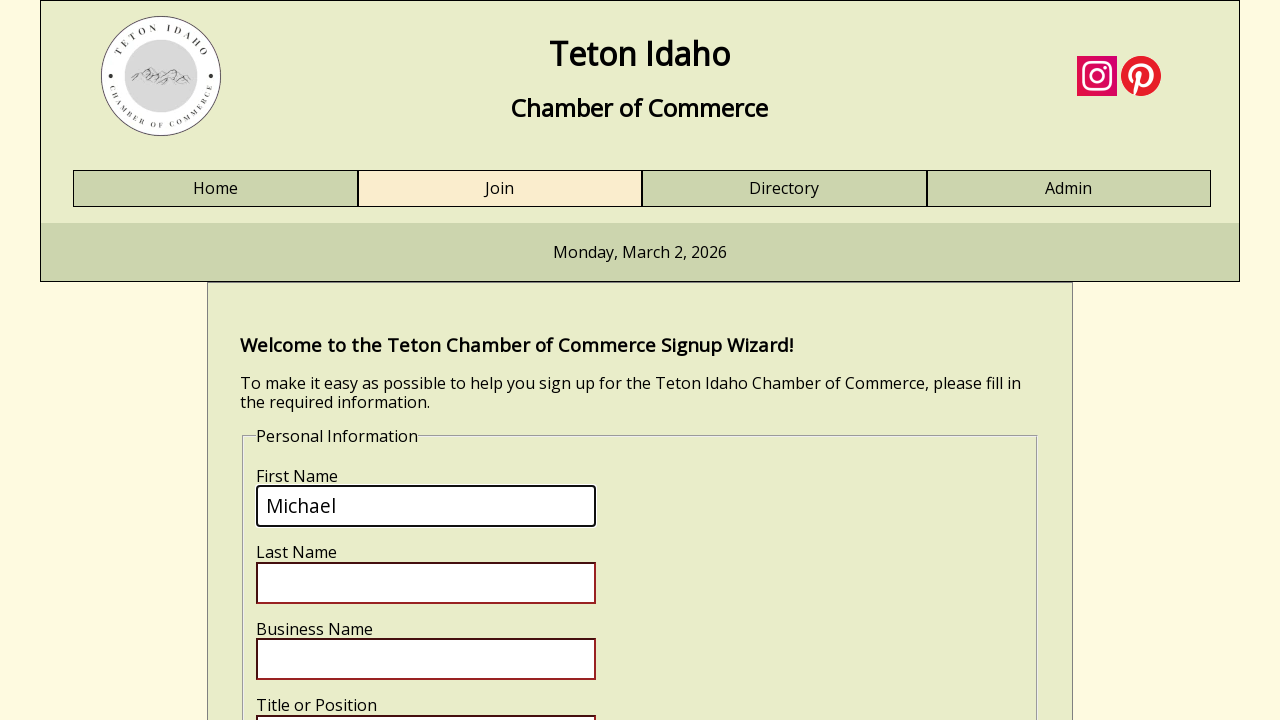

Filled last name field with 'Thompson' on input[name='lname']
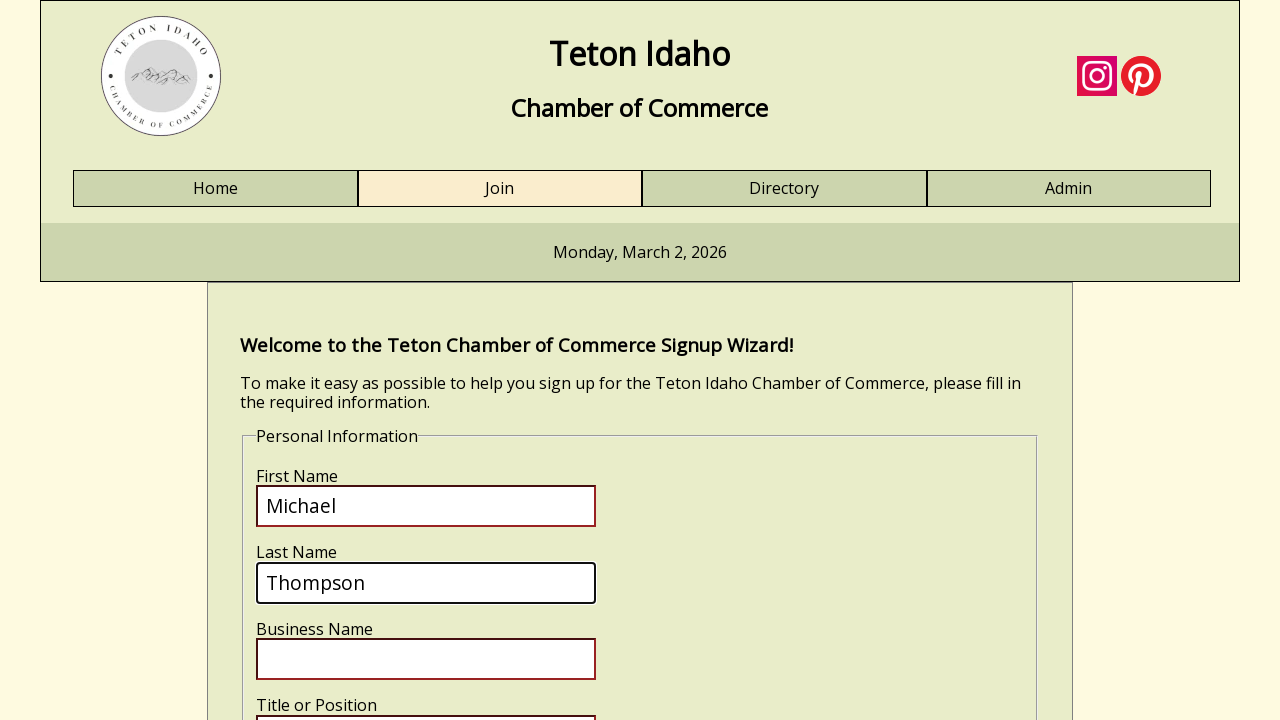

Filled business name field with 'Mountain View Consulting' on input[name='bizname']
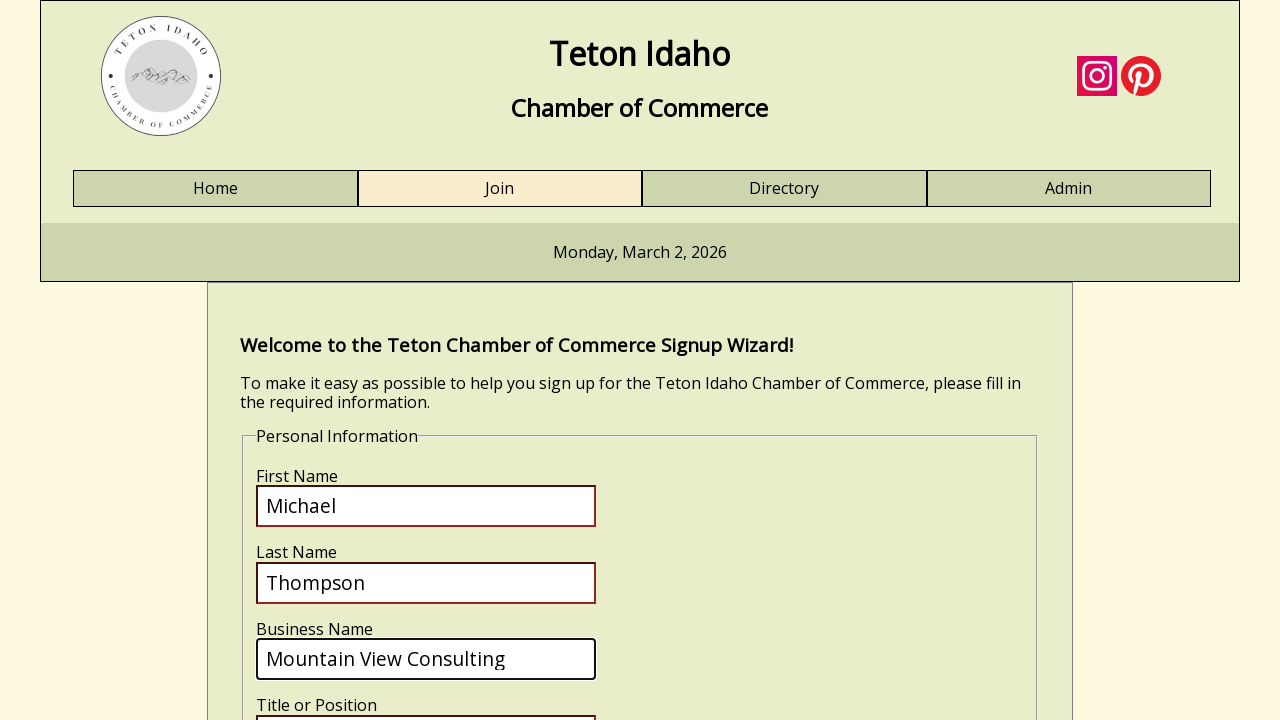

Filled business title field with 'Managing Director' on input[name='biztitle']
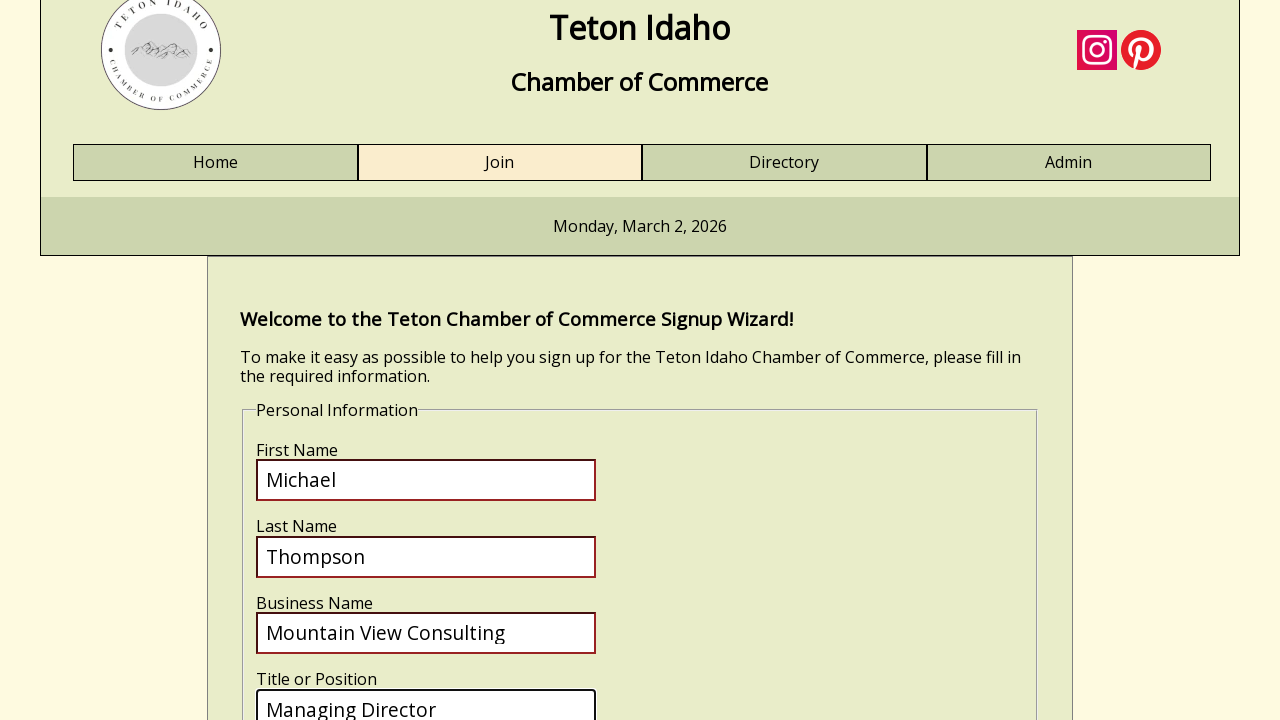

Clicked submit button to submit business membership information at (320, 418) on input[name='submit']
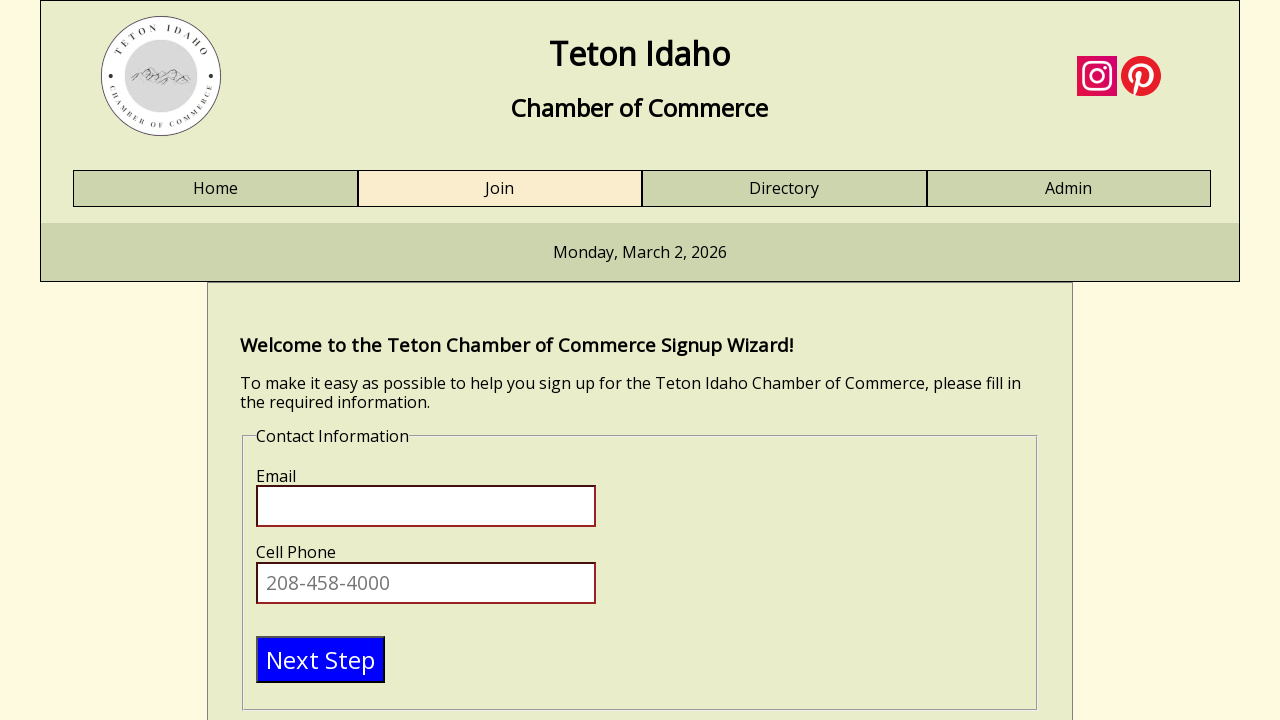

Email field appeared, indicating form validation progressed
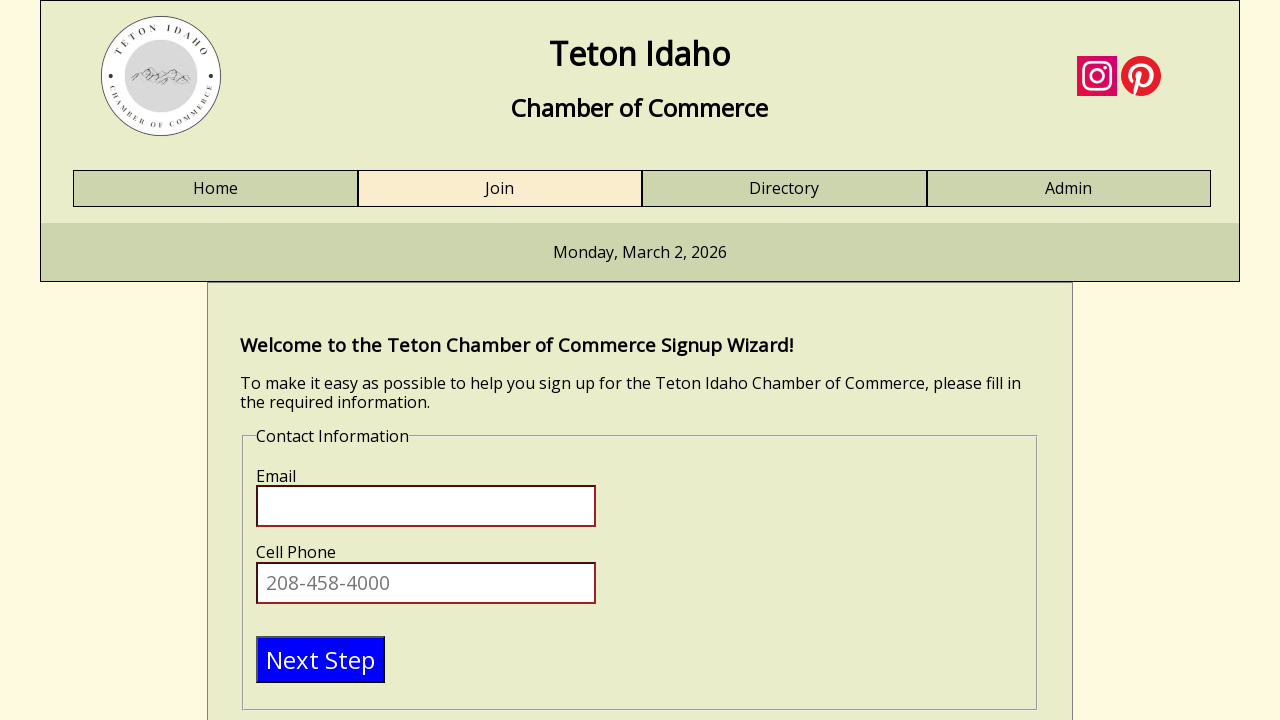

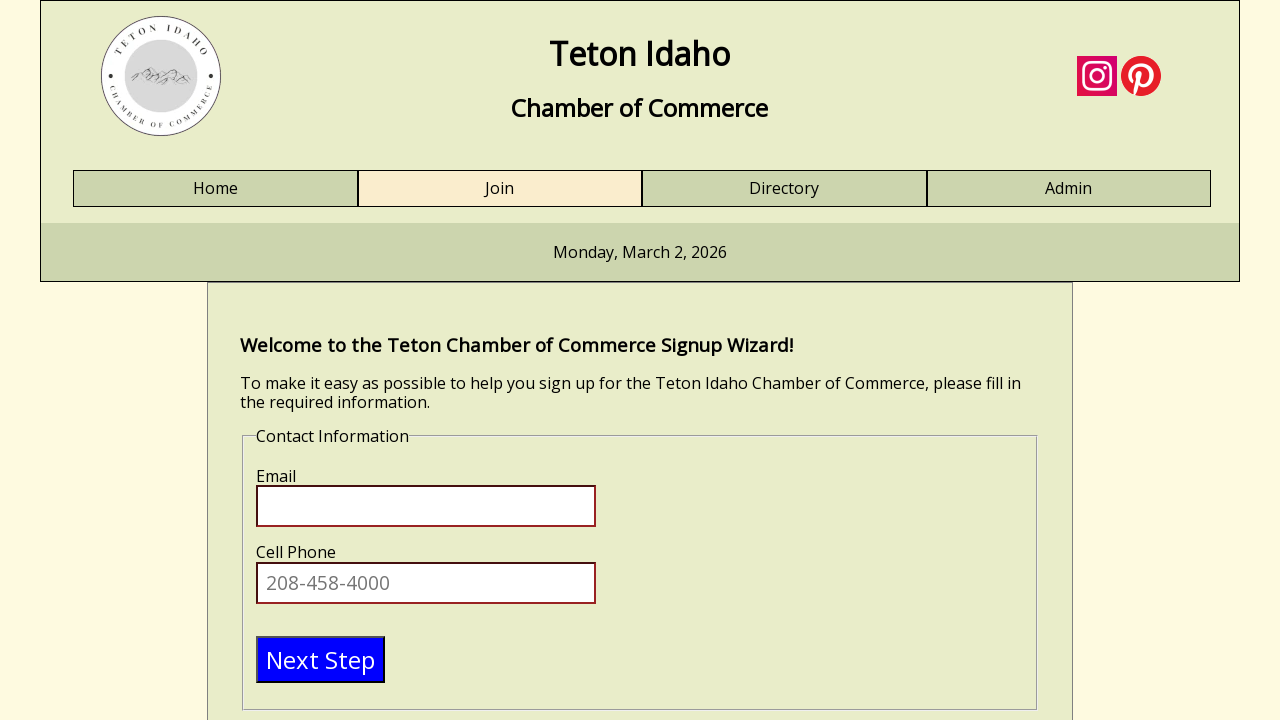